Validates address textarea by entering an address and verifying the value is correctly displayed

Starting URL: https://testautomationpractice.blogspot.com/

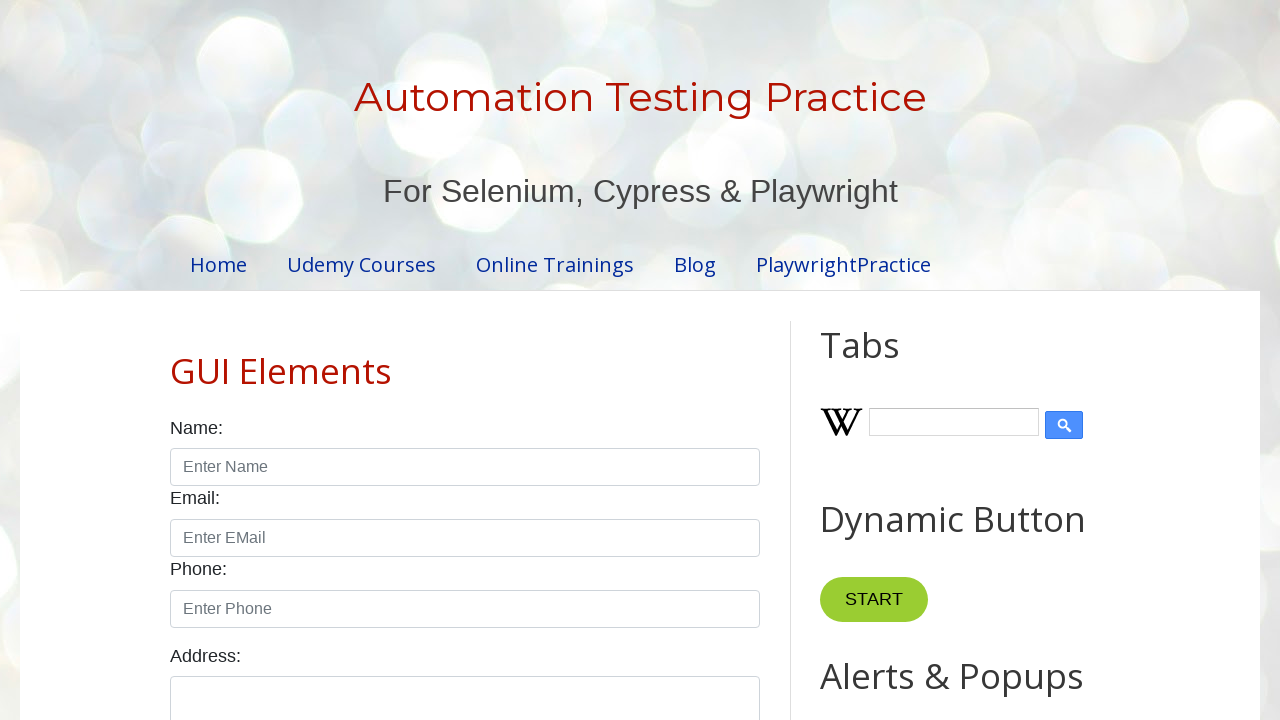

Verified address textarea is initially empty
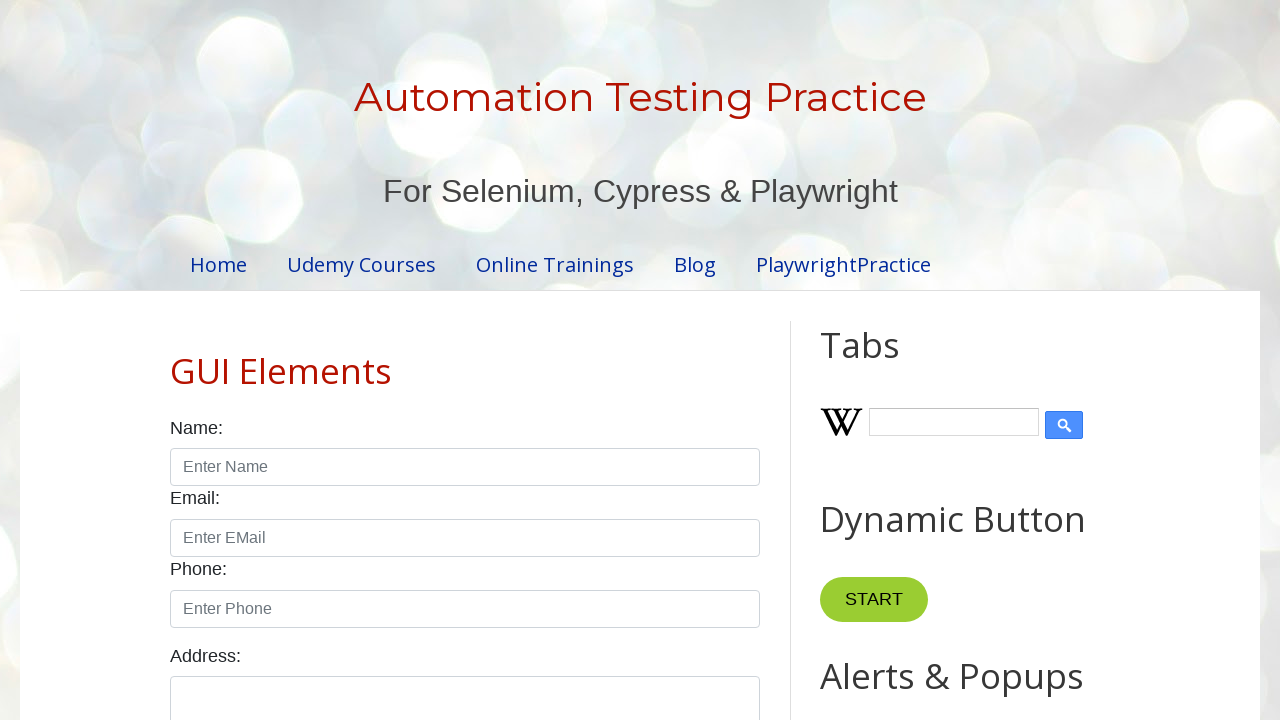

Entered address '4521 Main Street, Springfield, IL, USA' in textarea on textarea#textarea
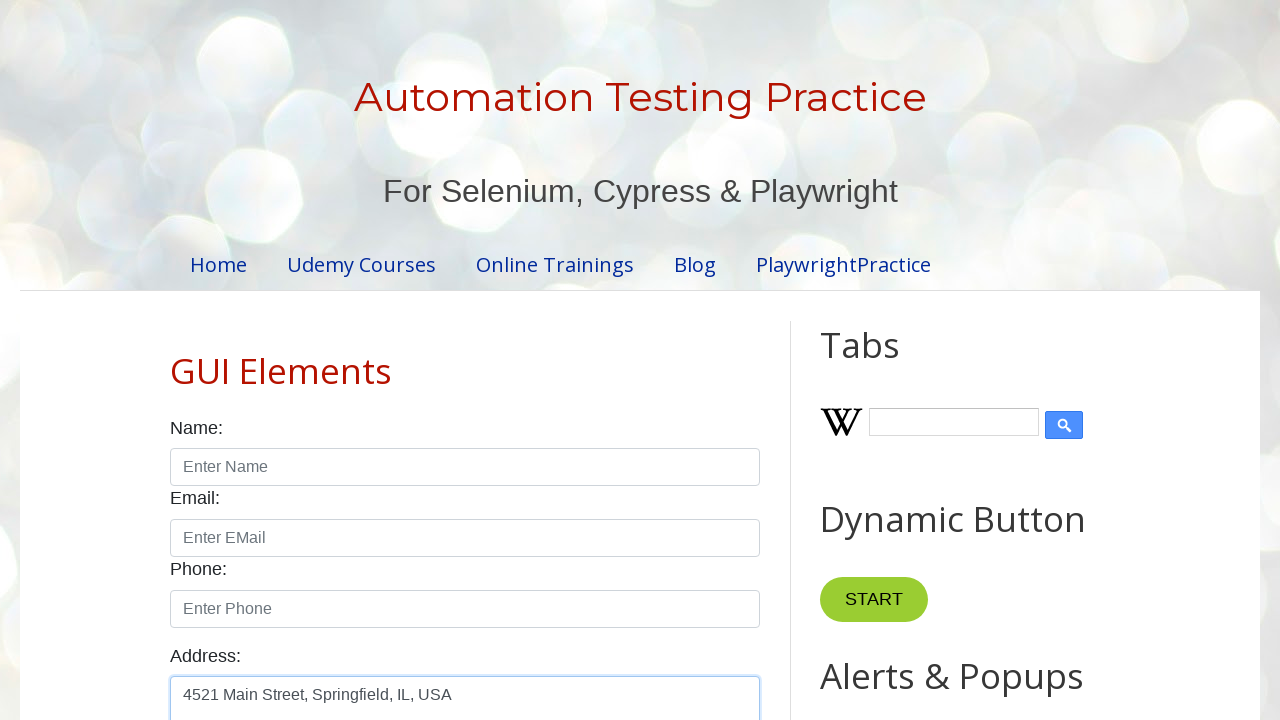

Verified textarea contains the entered address value
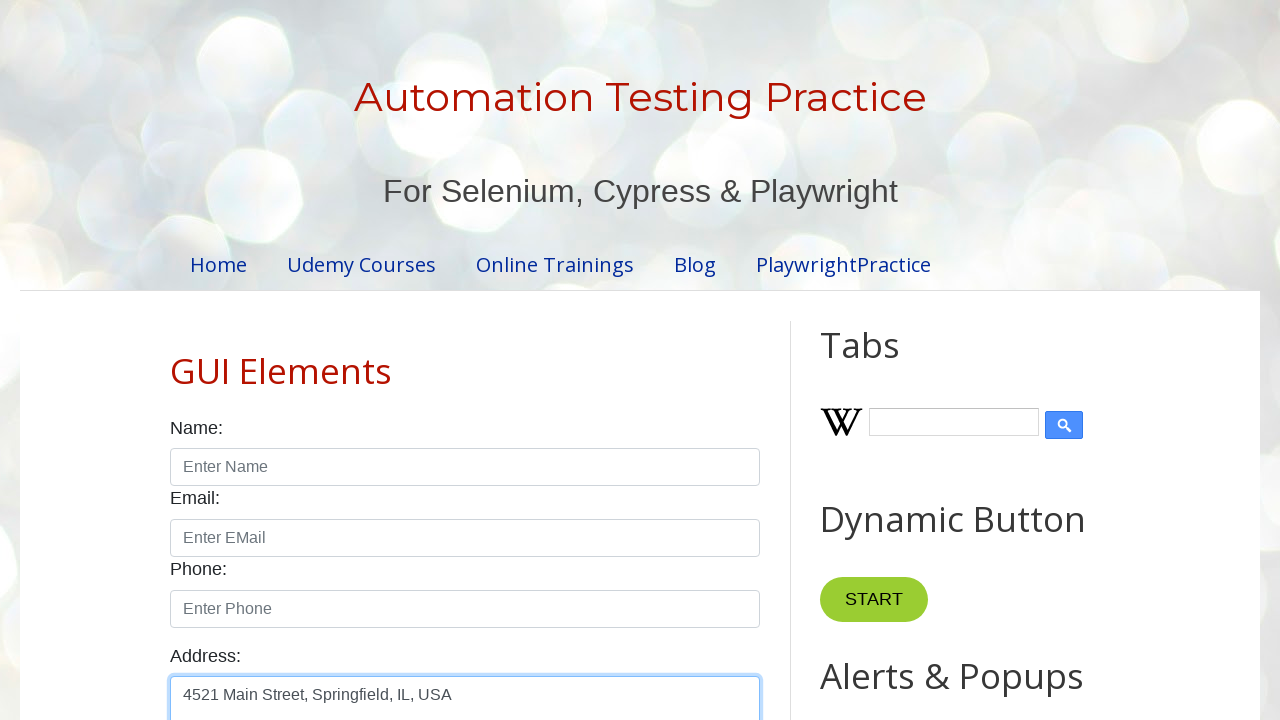

Verified textarea is not empty
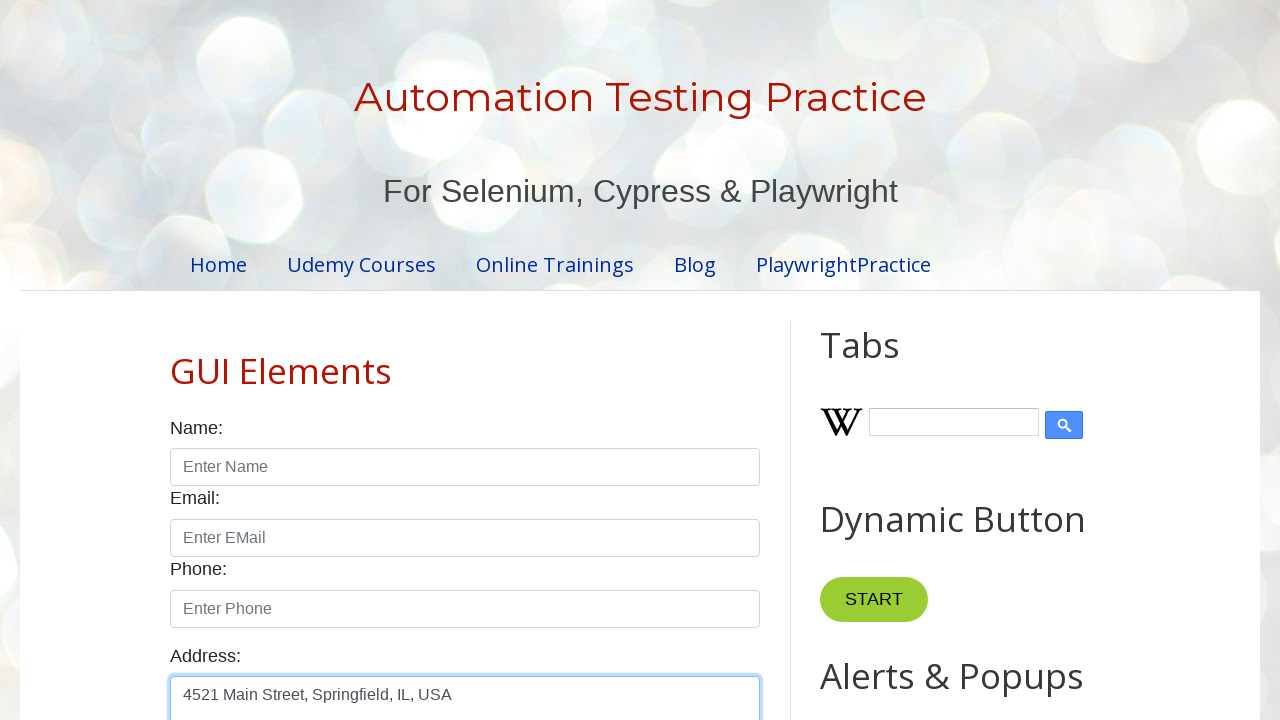

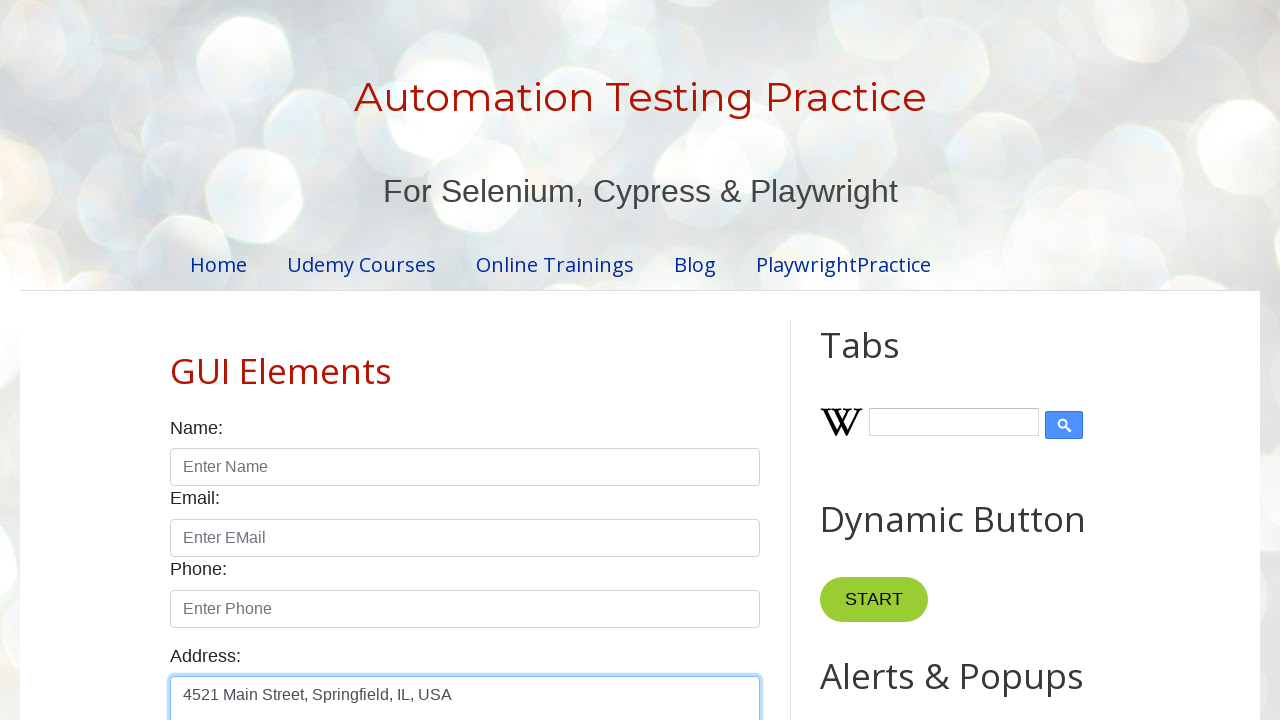